Tests JavaScript dialog popup handling by accepting a confirm dialog, then tests mouse hover functionality on an element.

Starting URL: https://rahulshettyacademy.com/AutomationPractice/

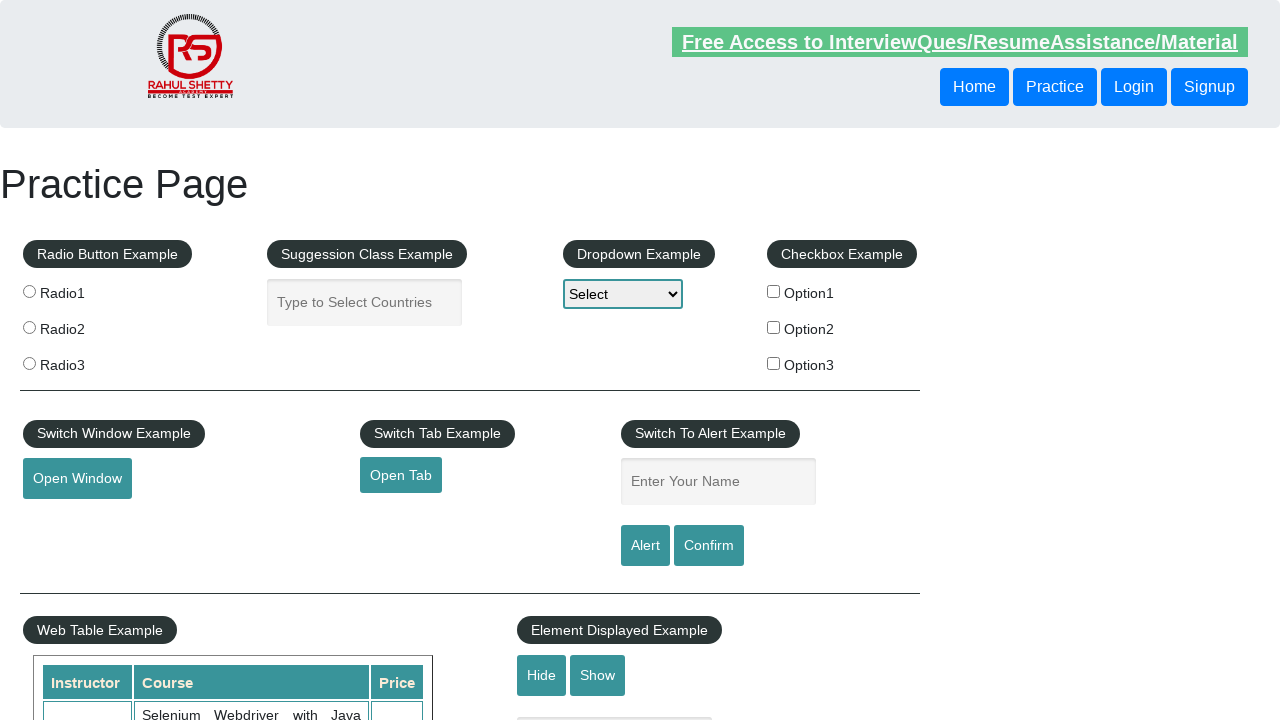

Set up dialog handler to accept confirm dialogs
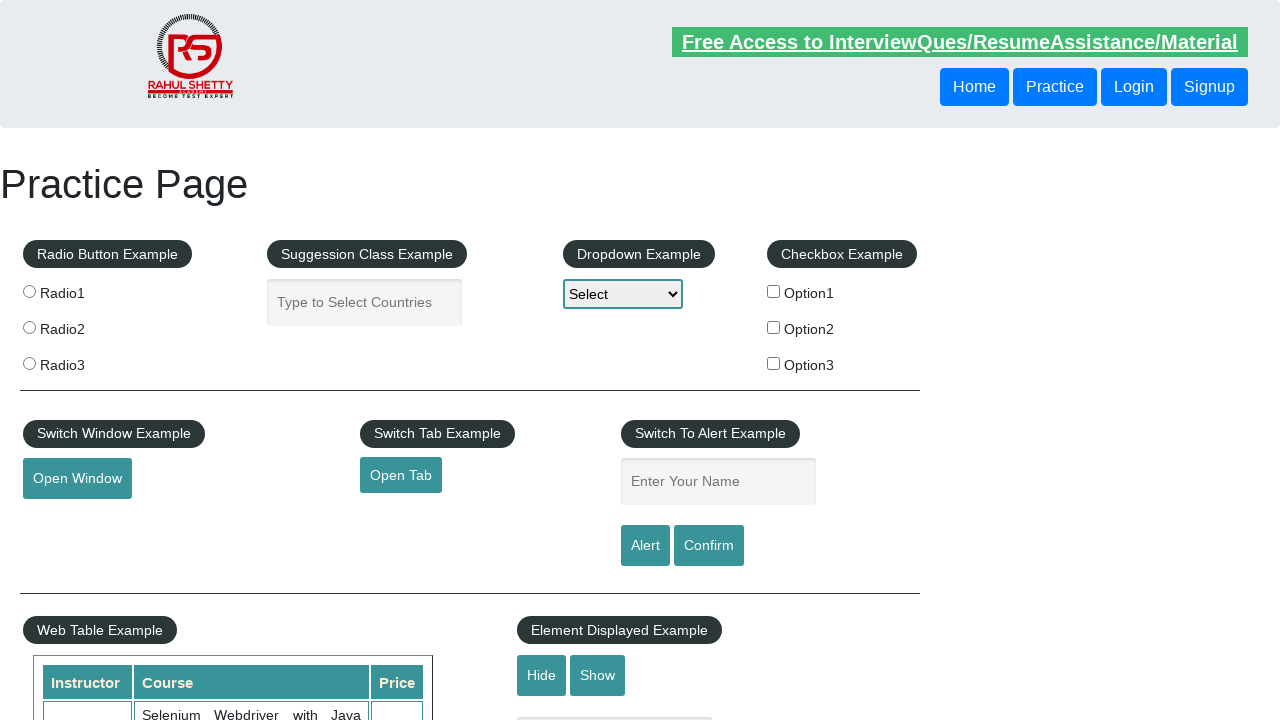

Clicked confirm button to trigger JavaScript dialog at (709, 546) on #confirmbtn
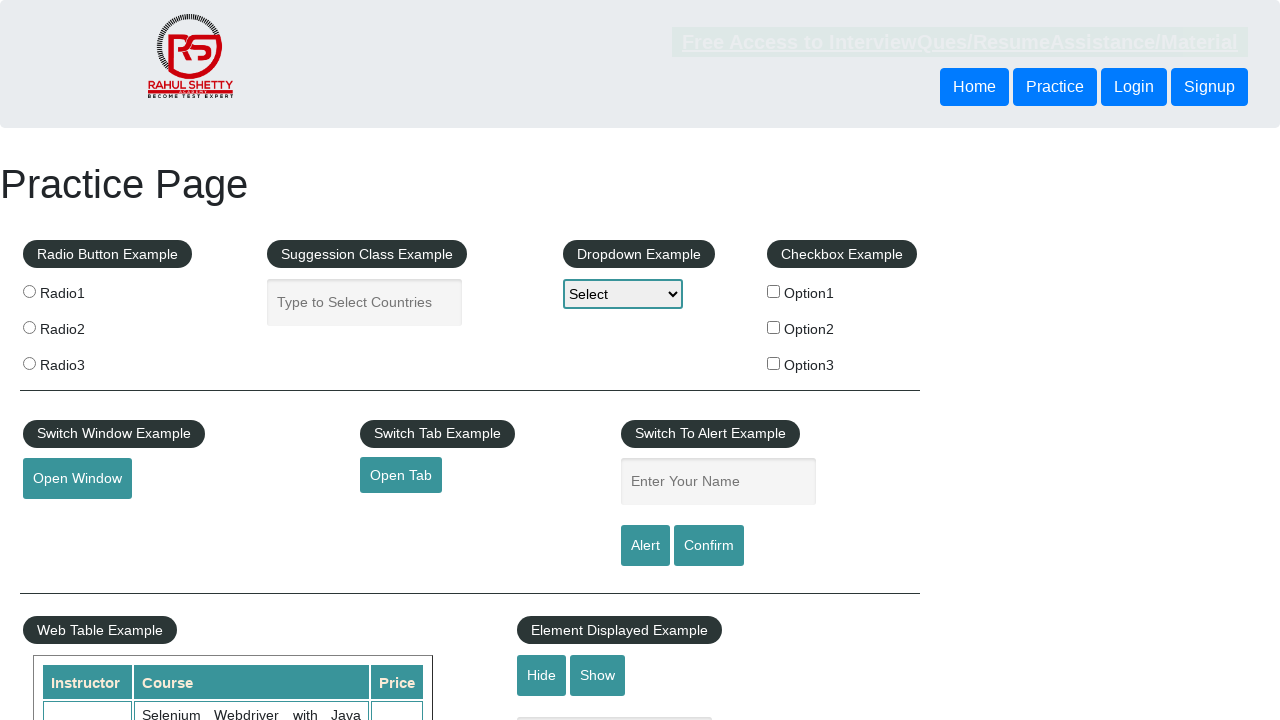

Hovered over mouse hover element at (83, 361) on #mousehover
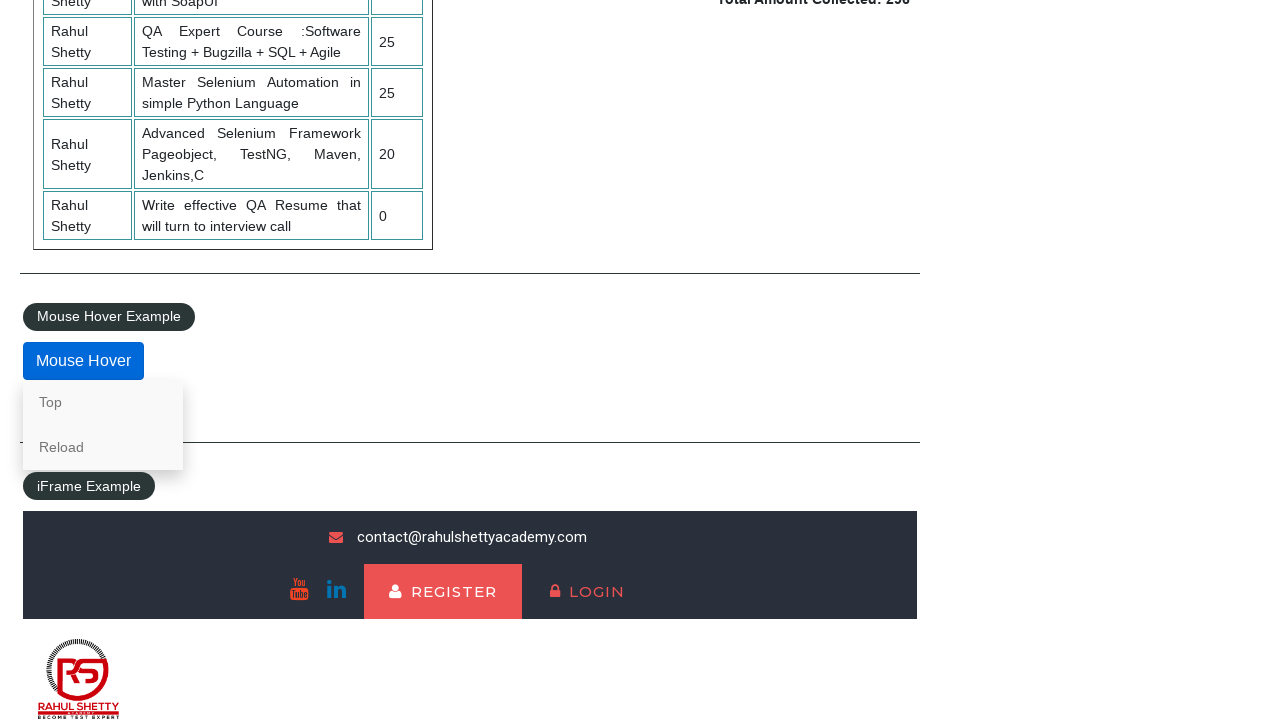

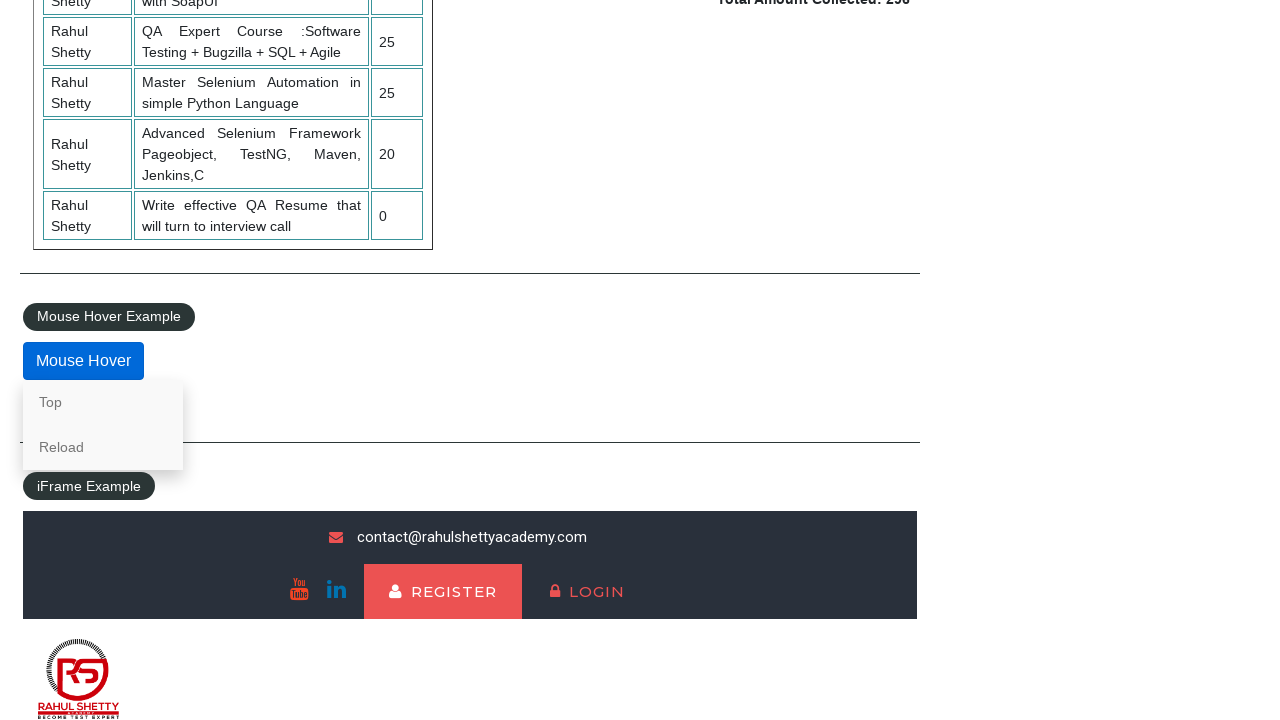